Tests custom jQuery UI dropdown by clicking to open the dropdown and selecting item "19" from the number menu

Starting URL: http://jqueryui.com/resources/demos/selectmenu/default.html

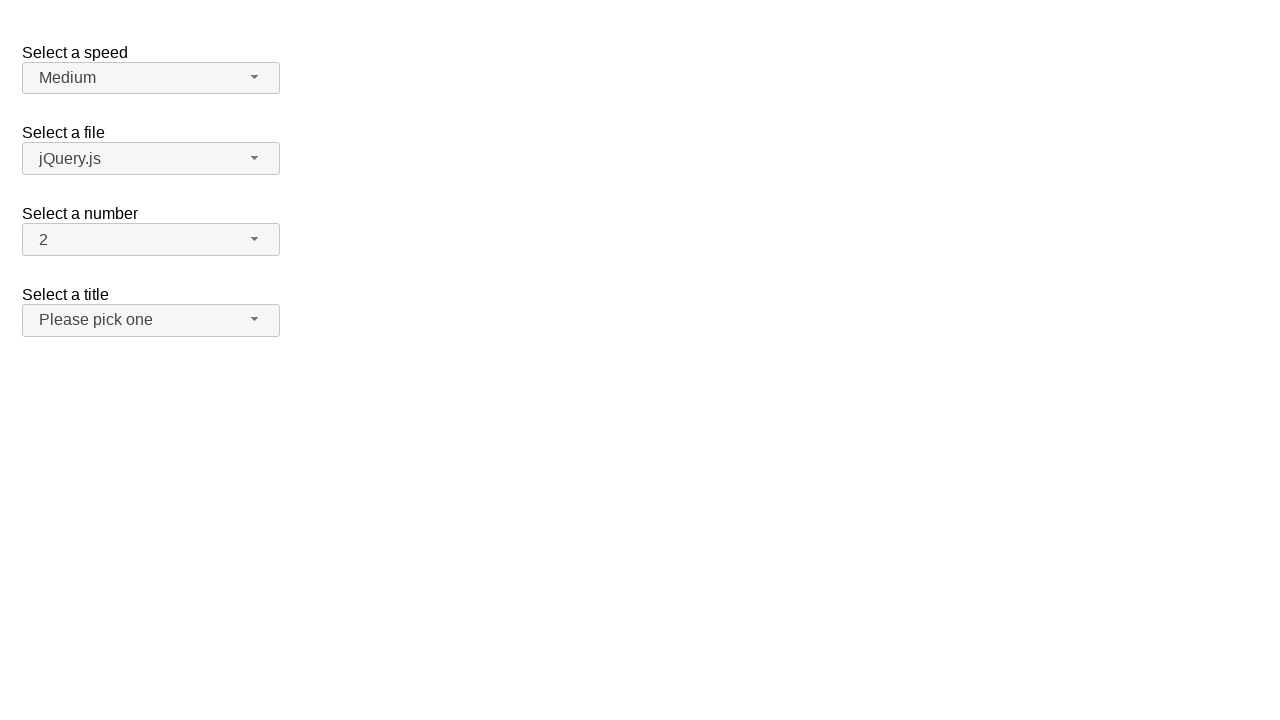

Clicked dropdown button to open the custom jQuery UI dropdown menu at (151, 240) on span#number-button
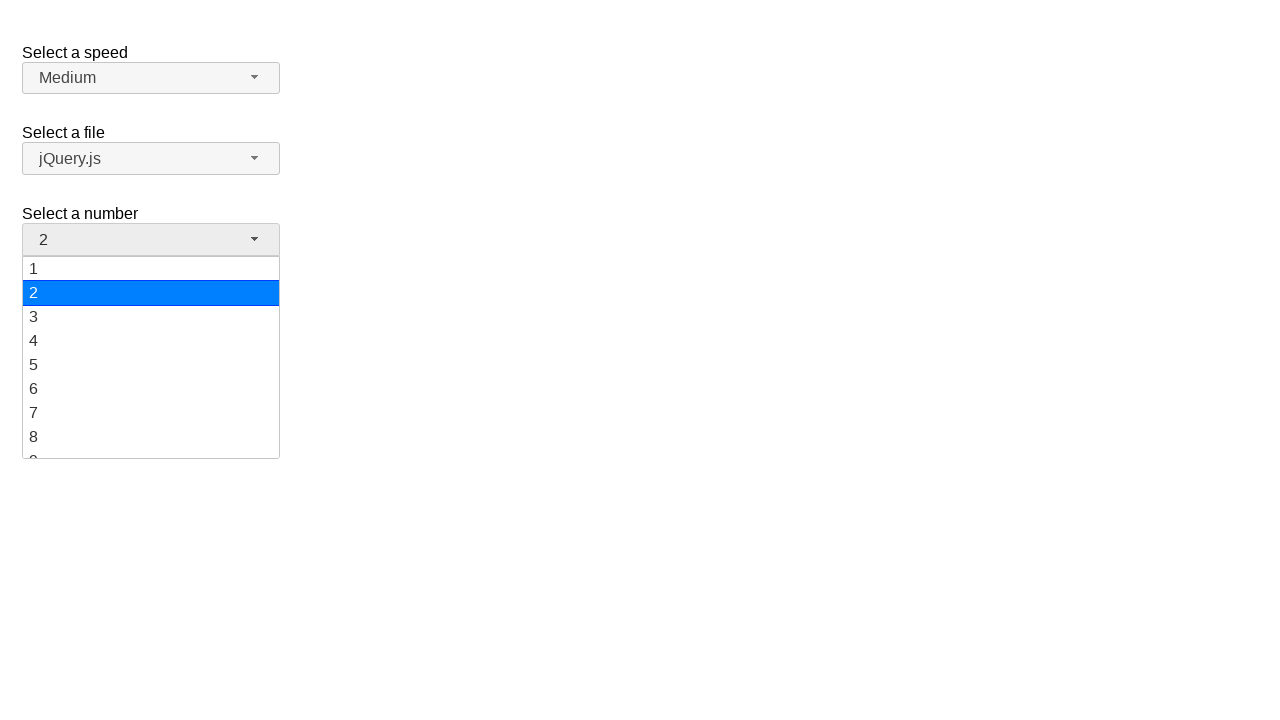

Dropdown menu items appeared and loaded
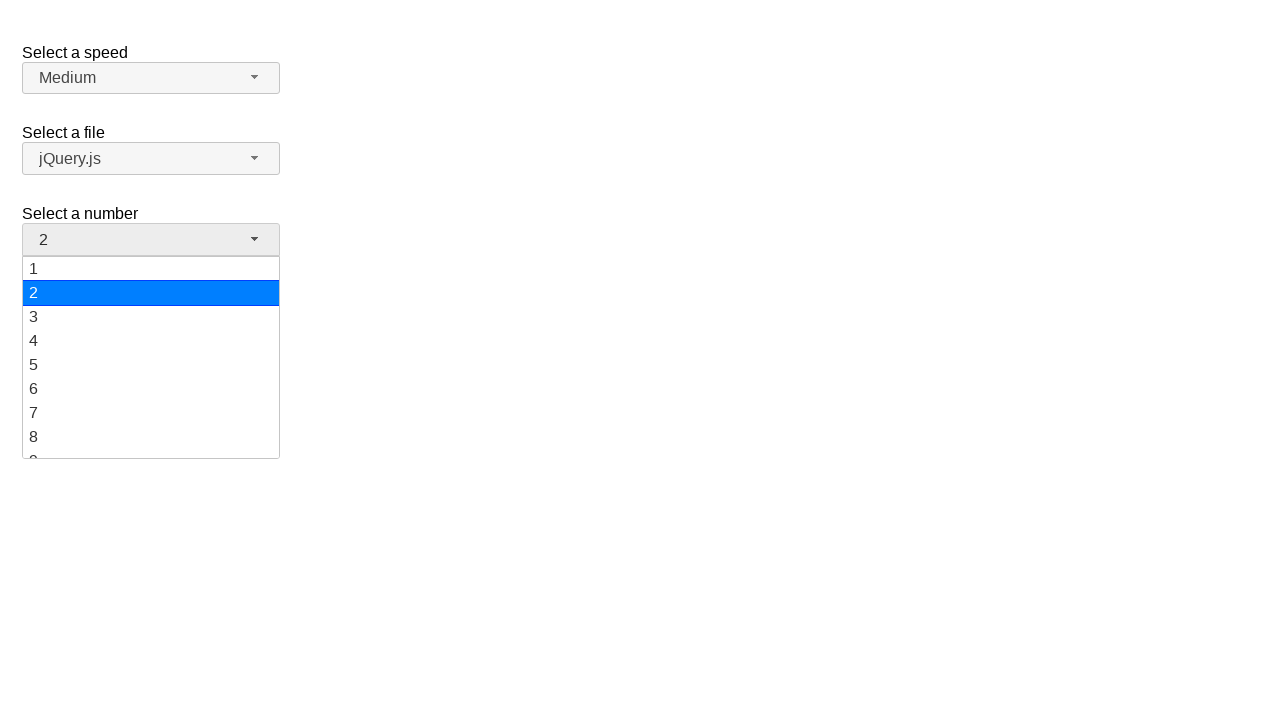

Selected item '19' from the dropdown menu at (151, 445) on ul#number-menu li div:text('19')
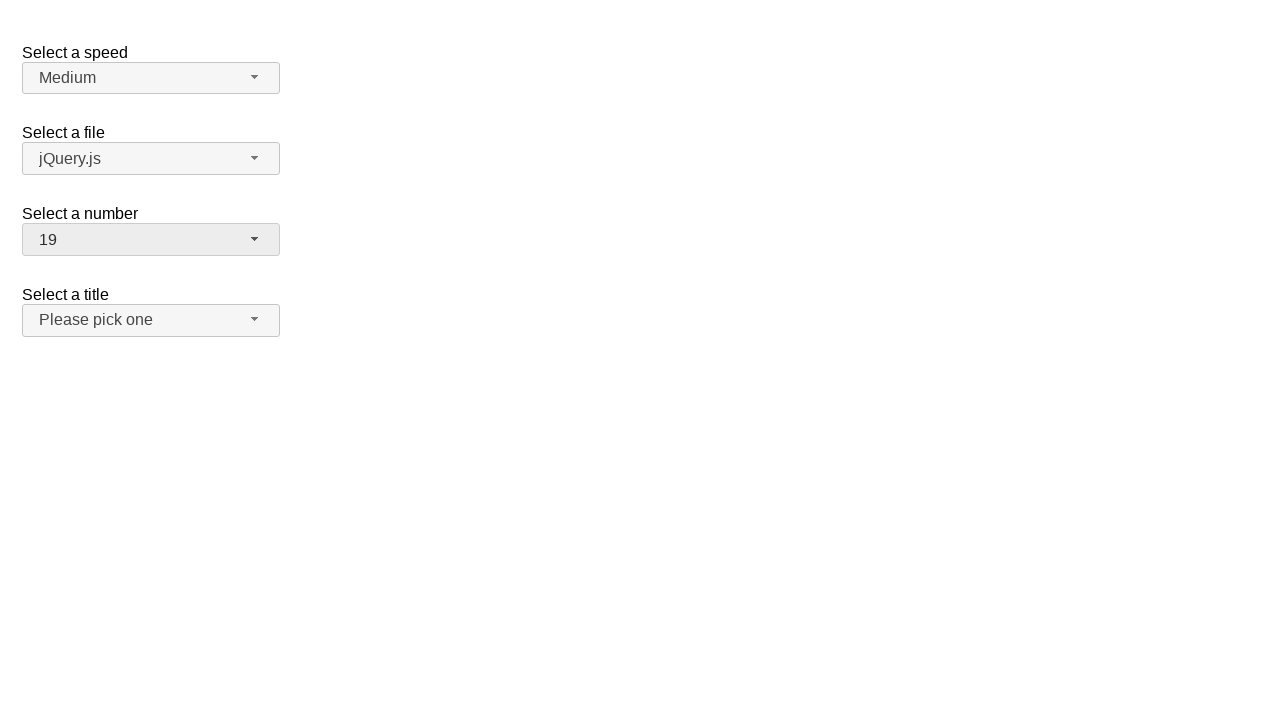

Verified that '19' is now selected and displayed in the dropdown button
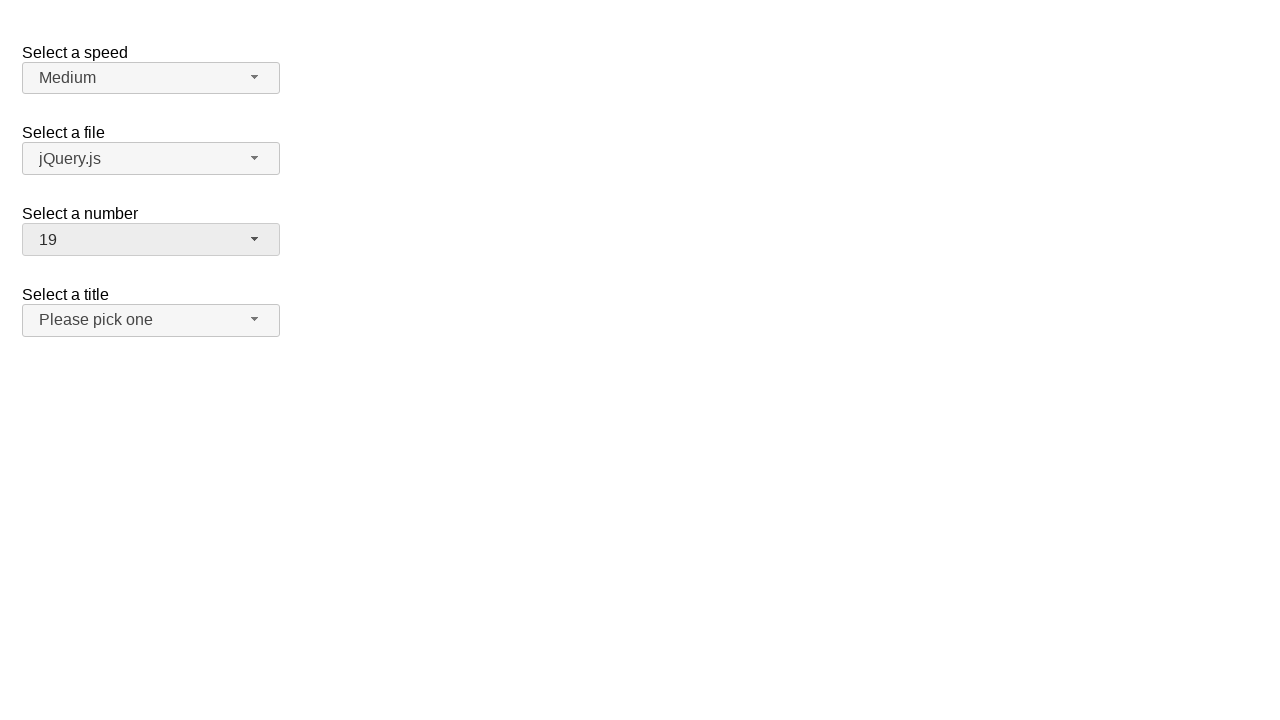

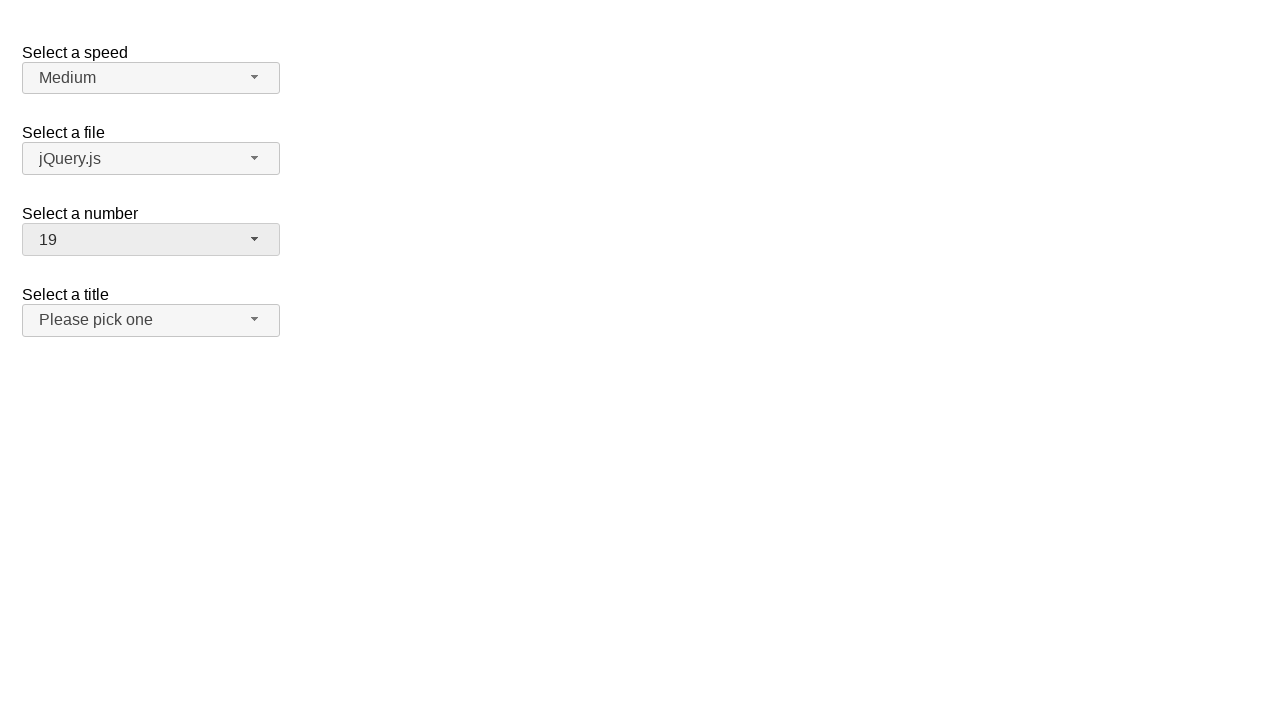